Tests navigation to the Admin Page if the link is present, verifying the administration page loads with proper header.

Starting URL: https://parabank.parasoft.com/parabank/index.htm

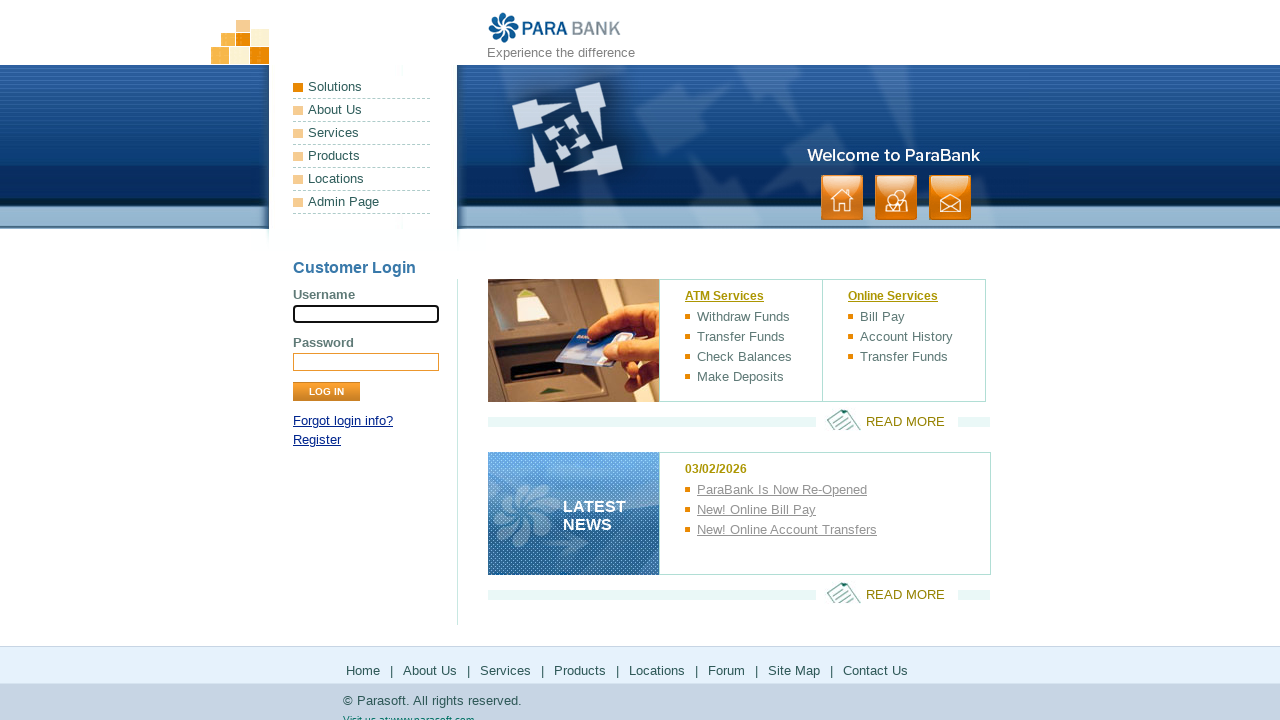

Header panel loaded on initial page
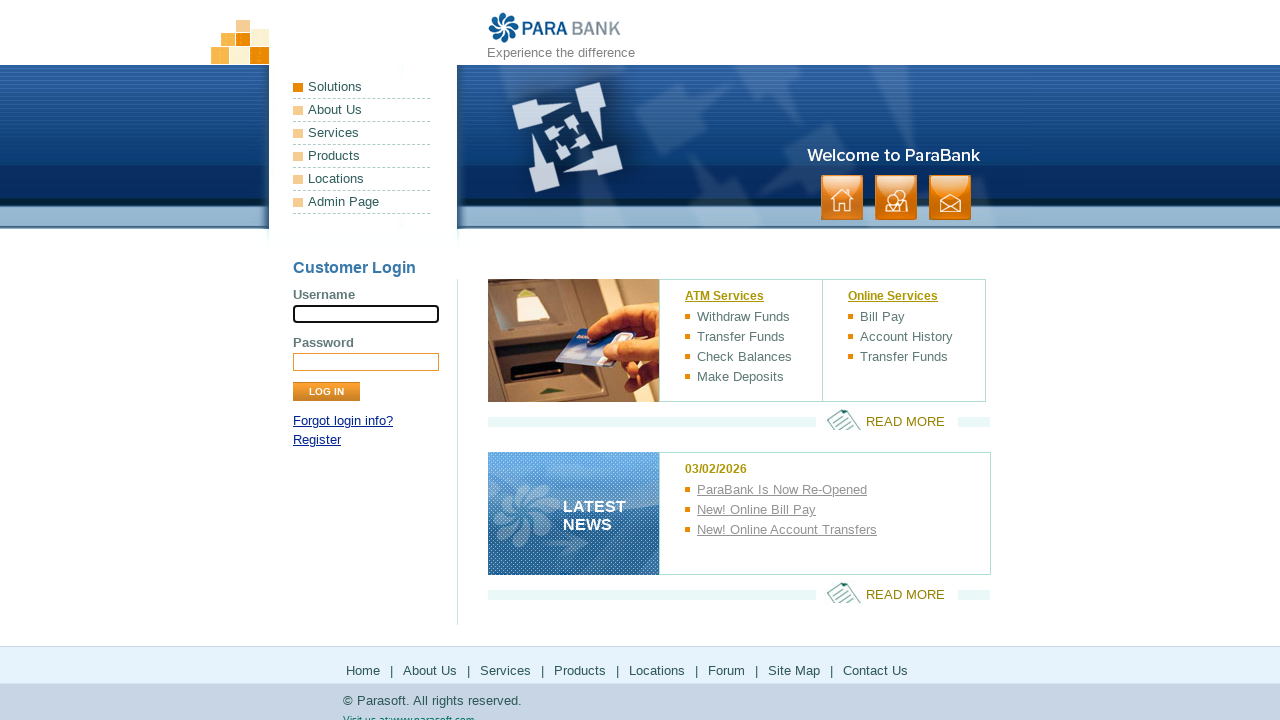

Located Admin Page link elements
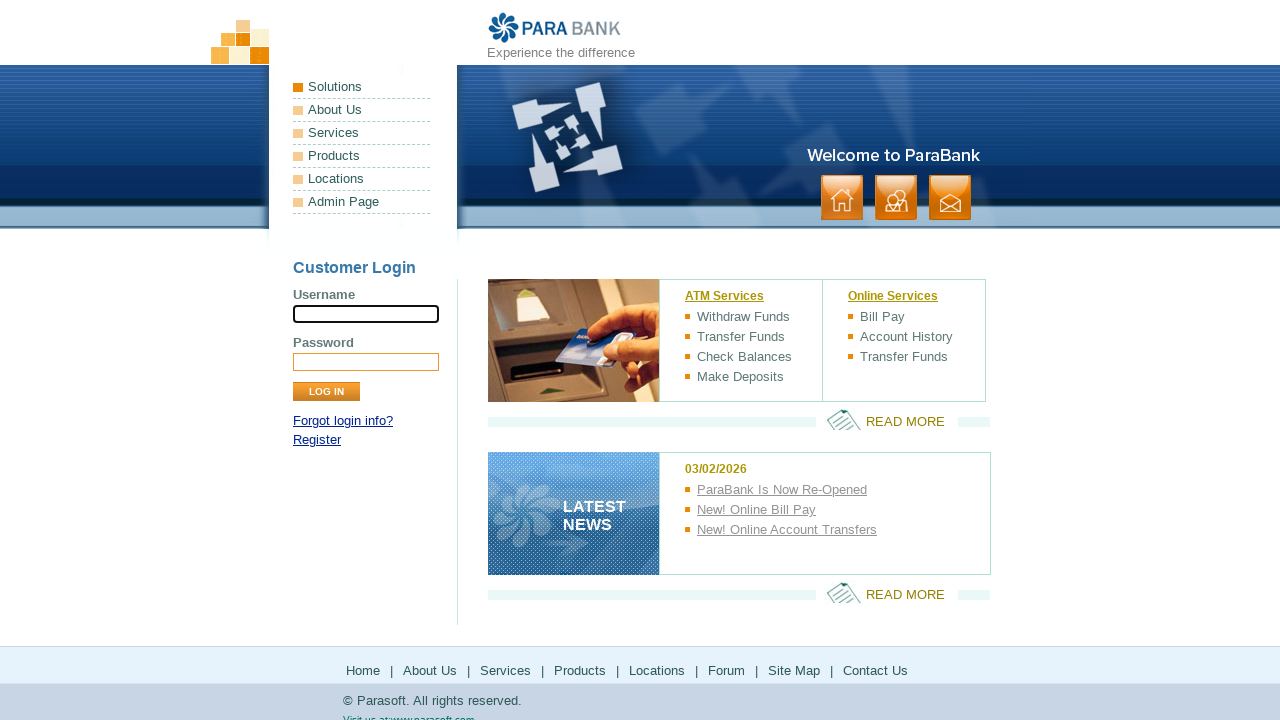

Clicked Admin Page link at (362, 202) on text=Admin Page >> nth=0
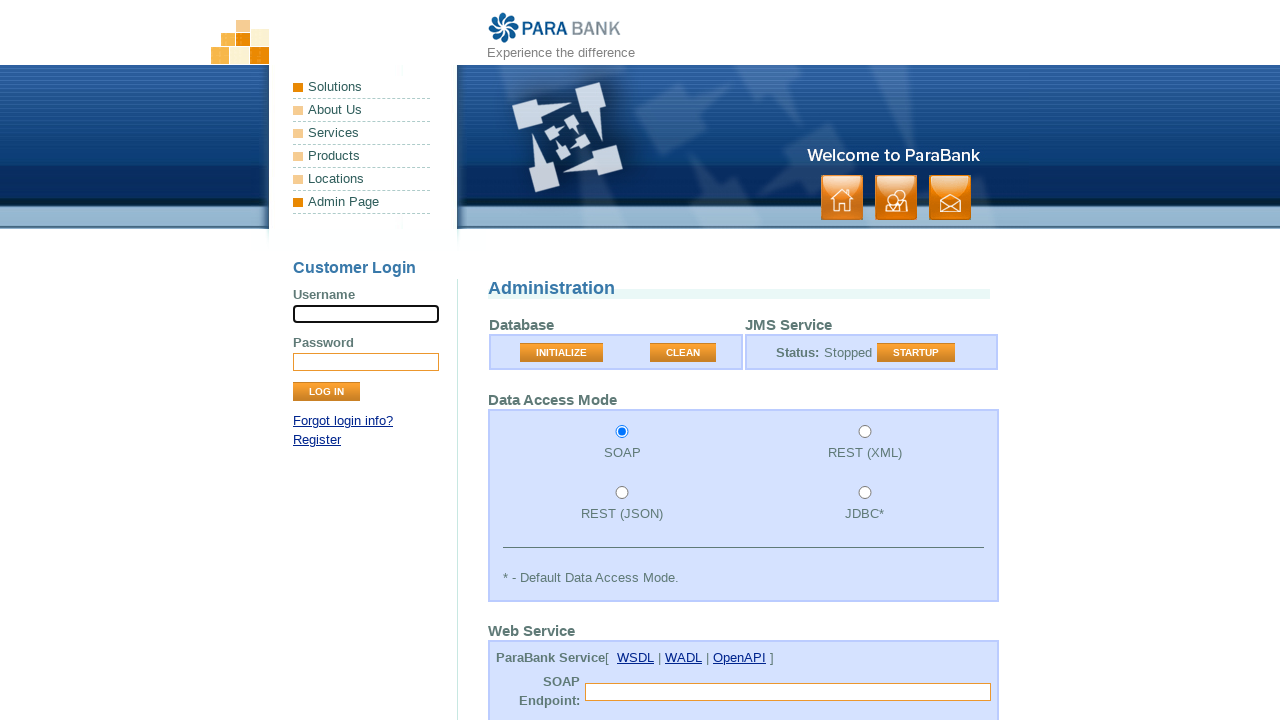

Admin page right panel loaded
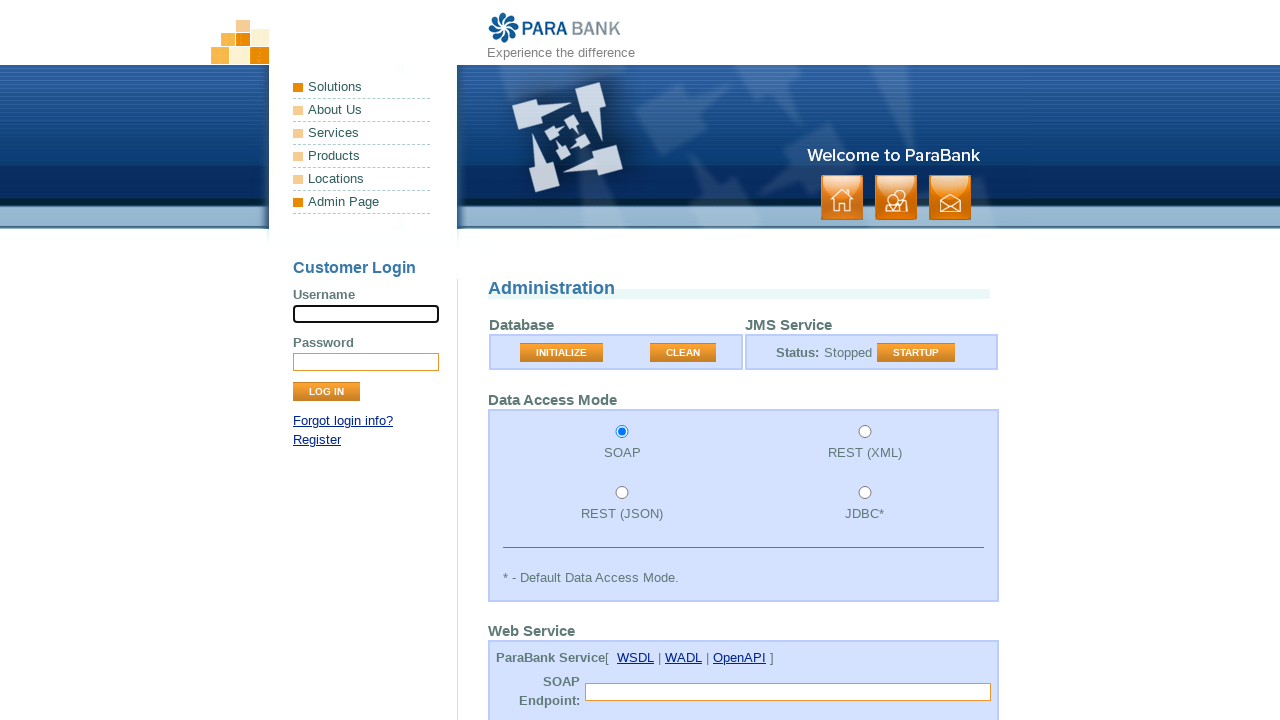

Verified header panel is present on admin page
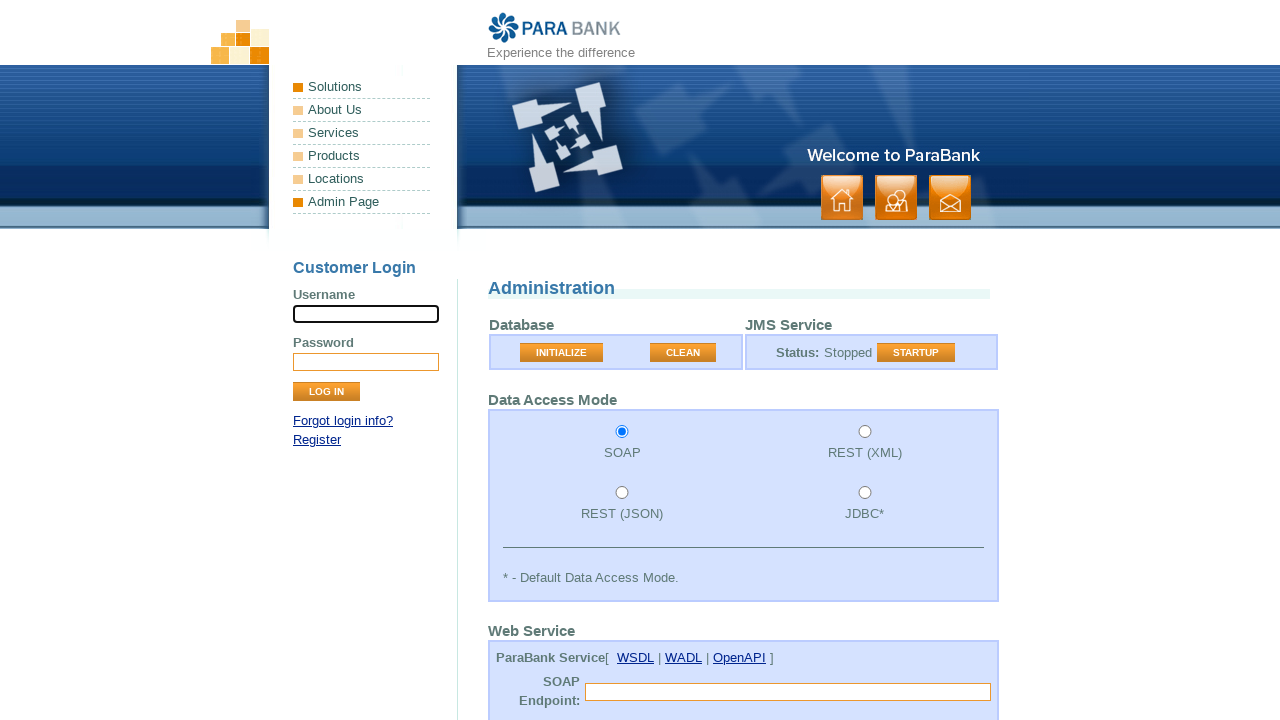

Verified footer panel is present on admin page
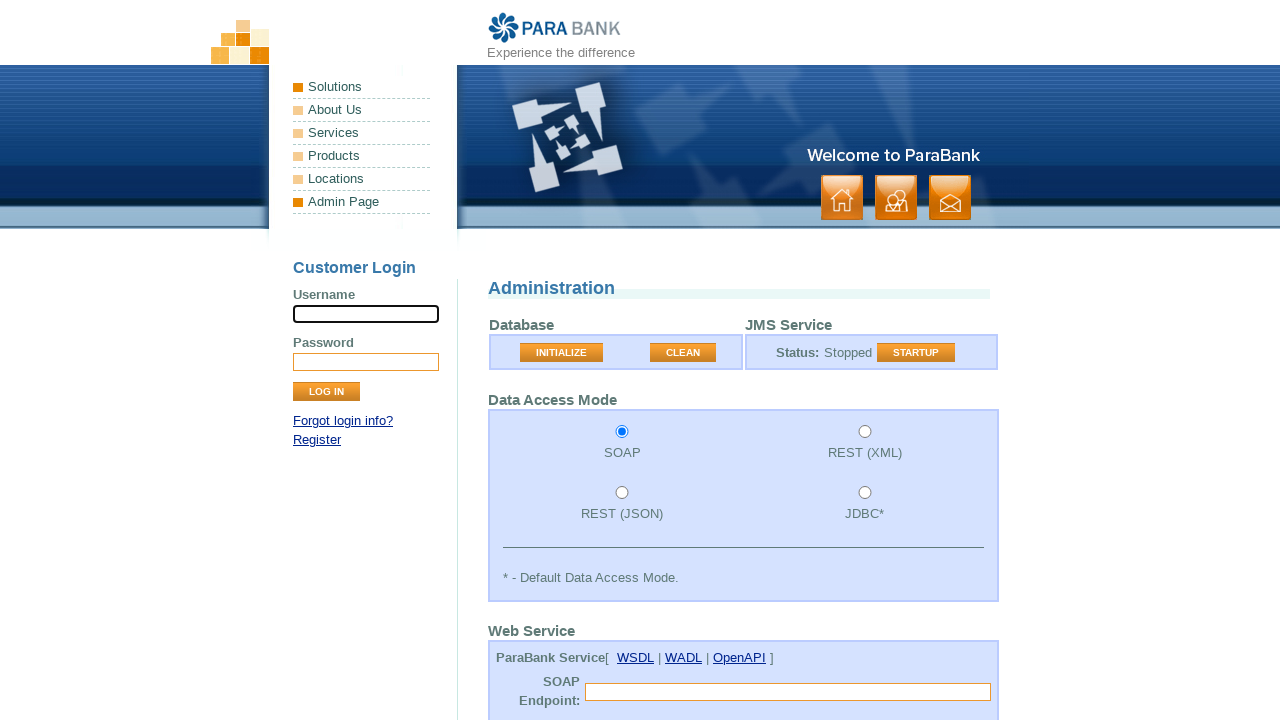

Retrieved all h1 heading elements from admin page
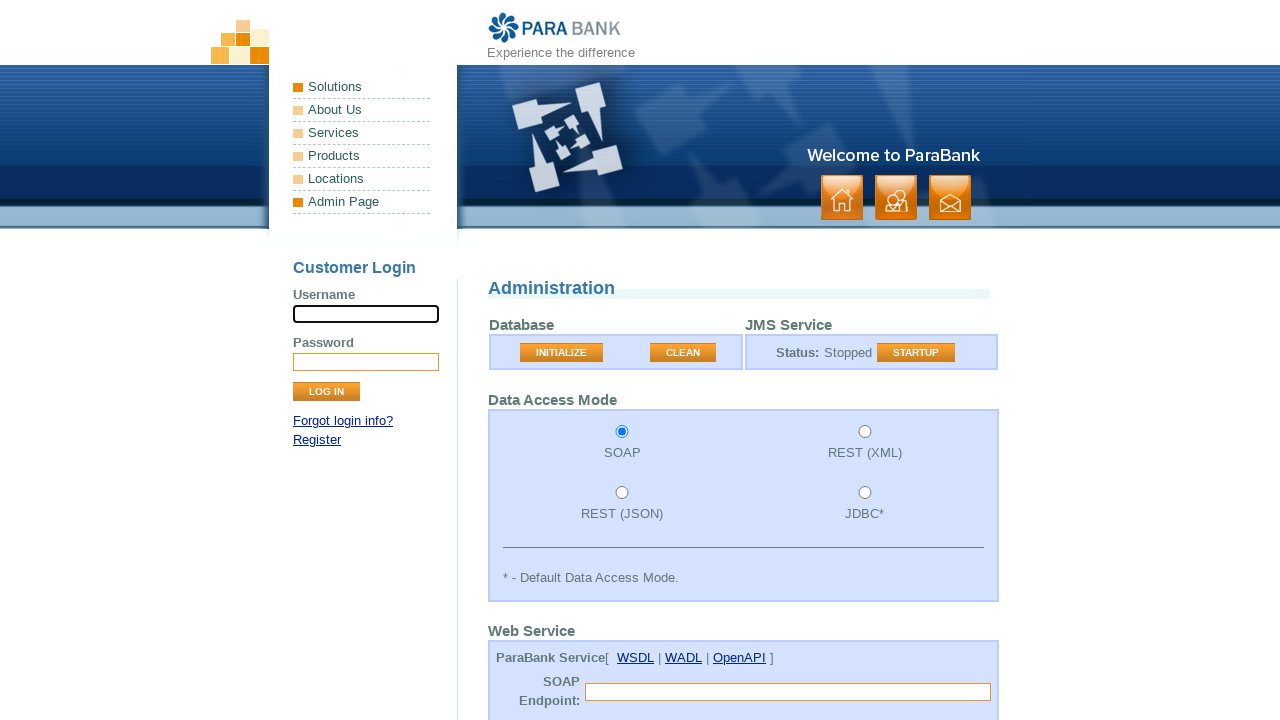

Verified admin page heading is present and contains 'admin' text
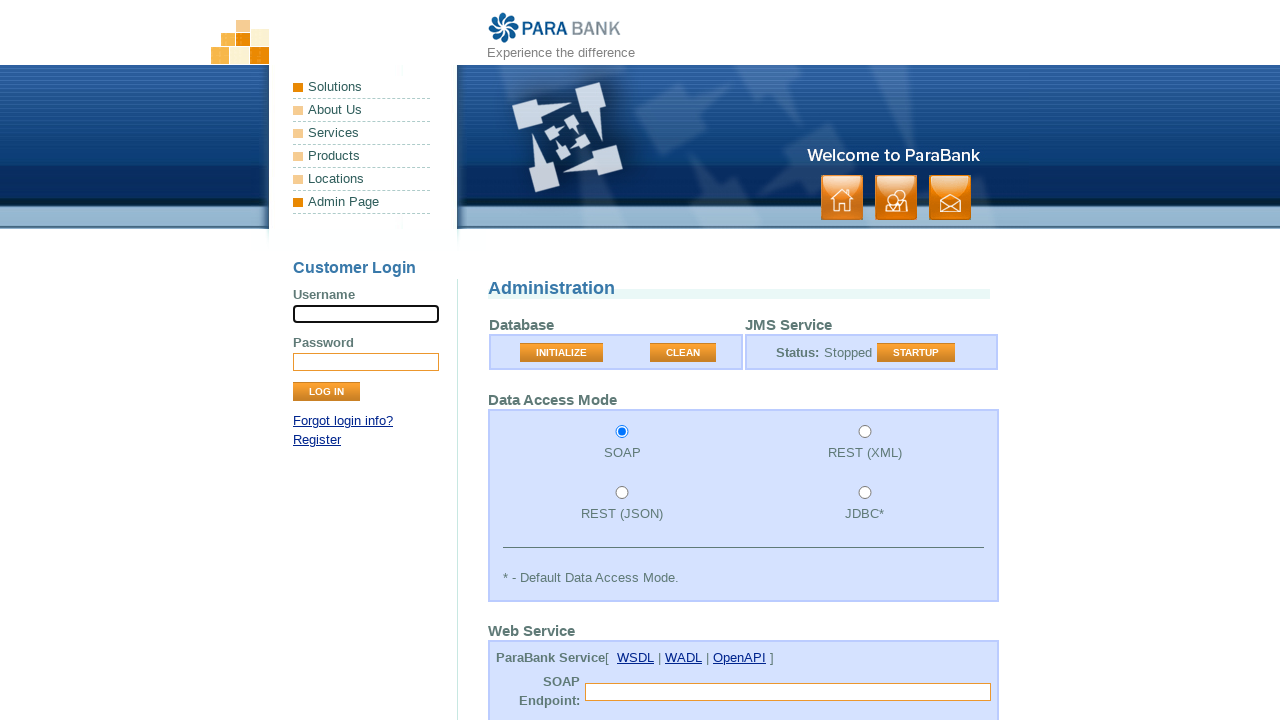

Navigated back from admin page
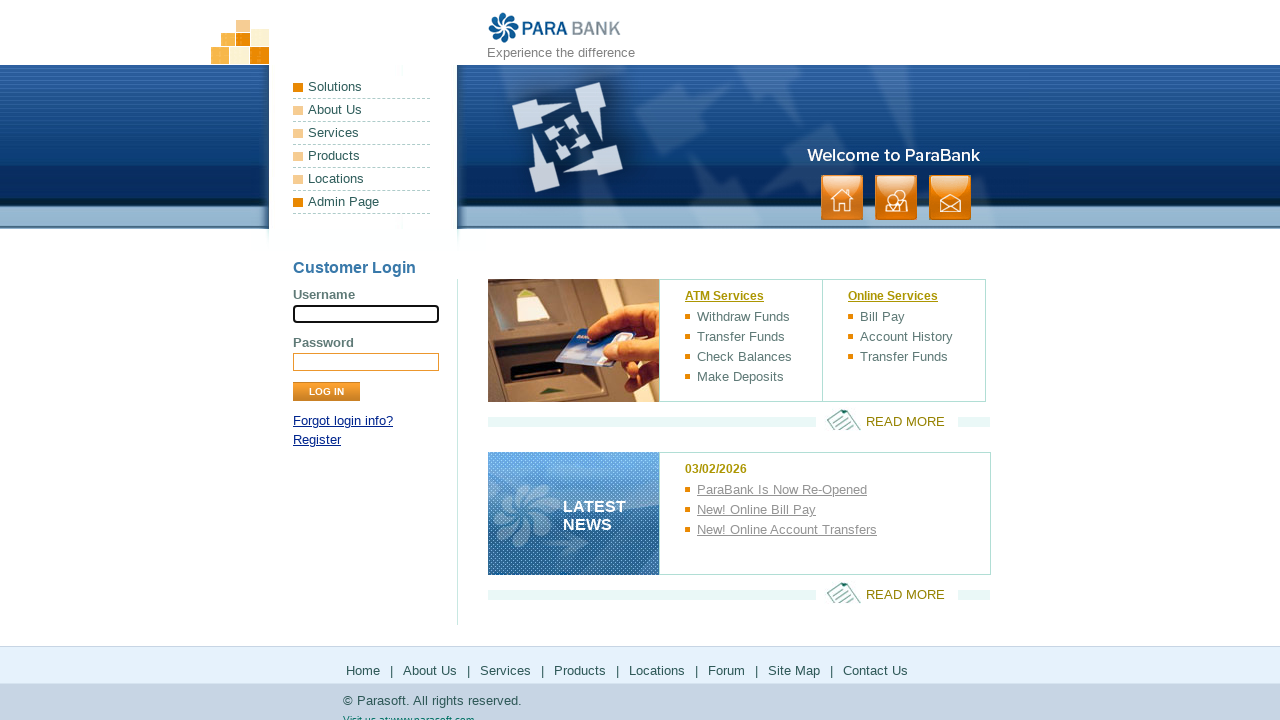

Returned to index.htm page
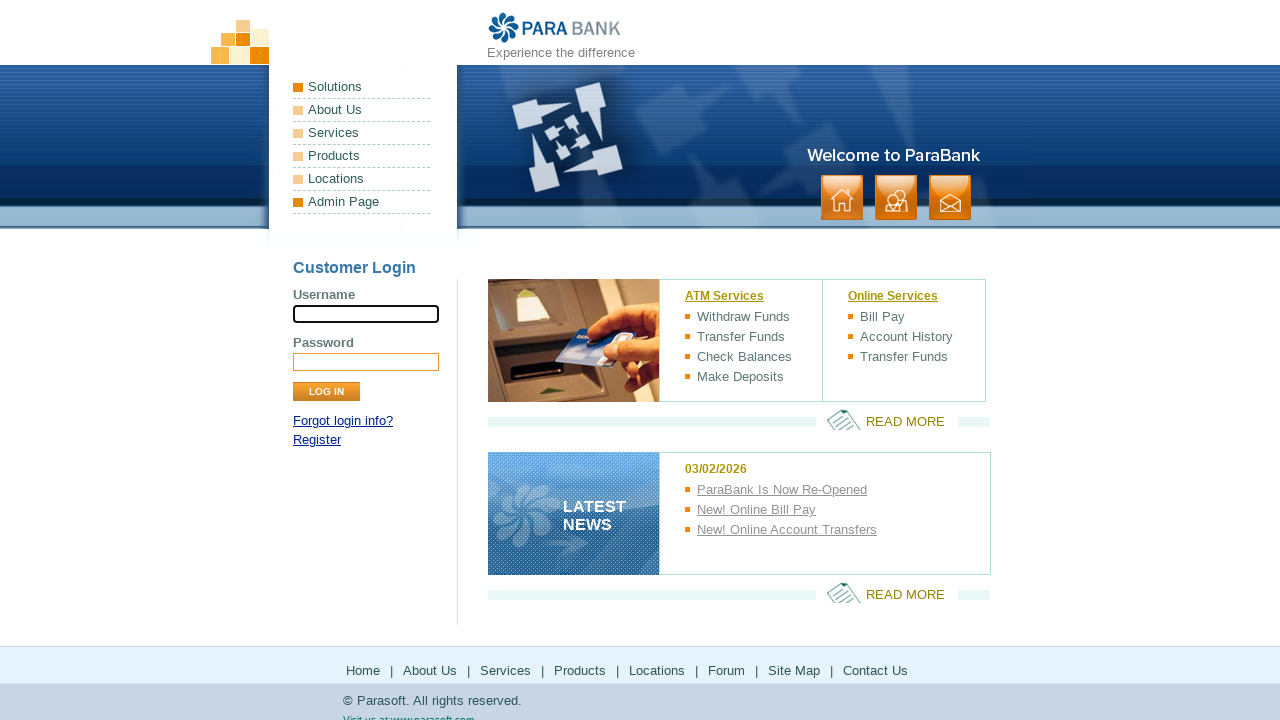

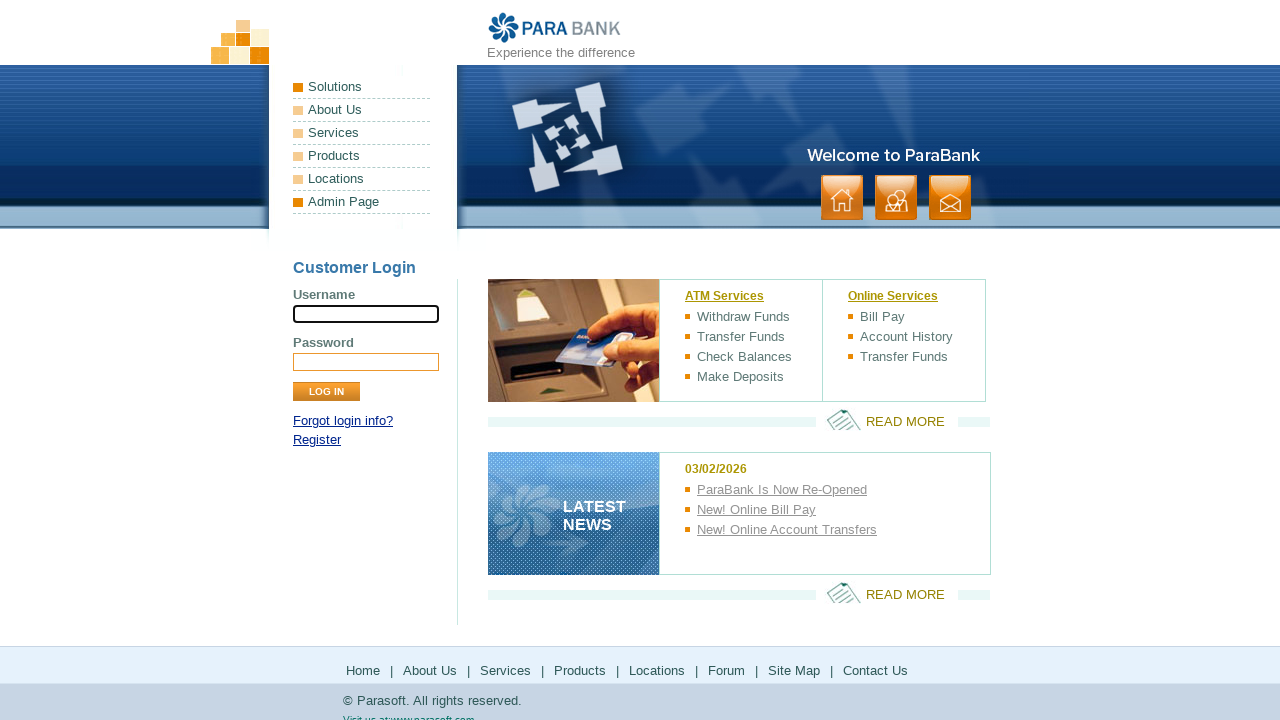